Tests mouse hover functionality by moving to the Privacy Policy link element on the Shohoz website

Starting URL: https://www.shohoz.com/

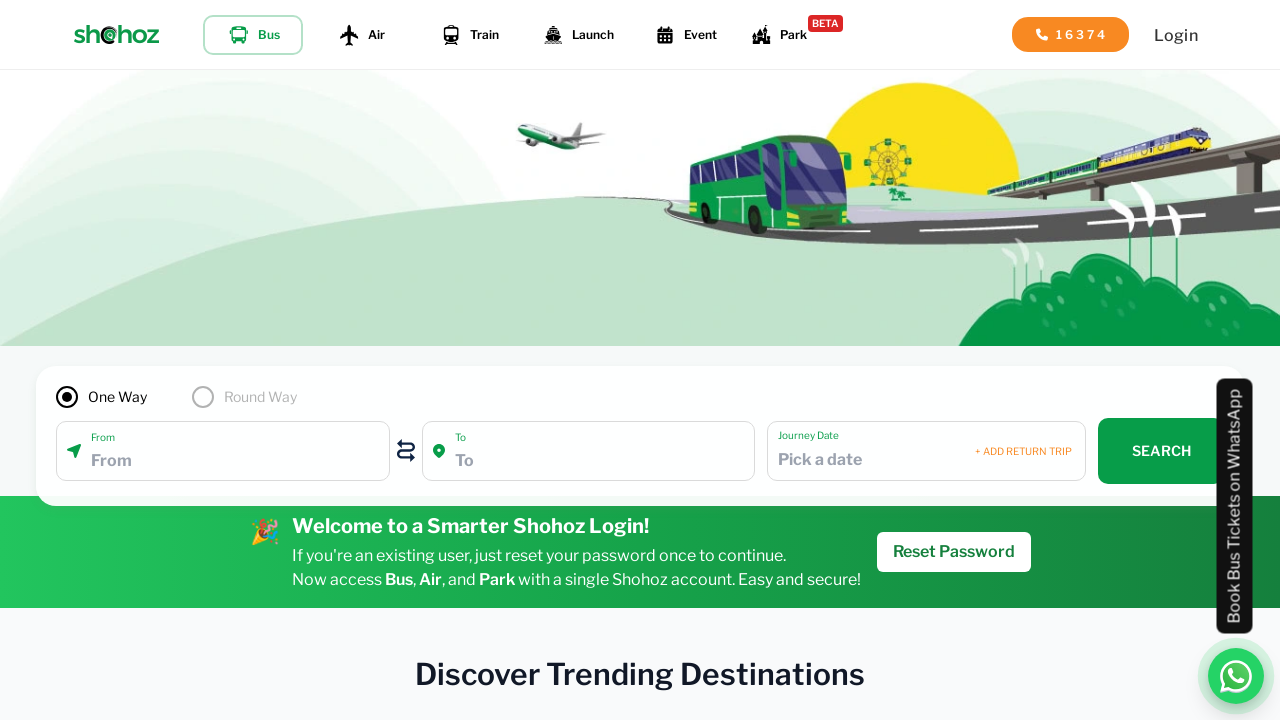

Located Privacy Policy link element
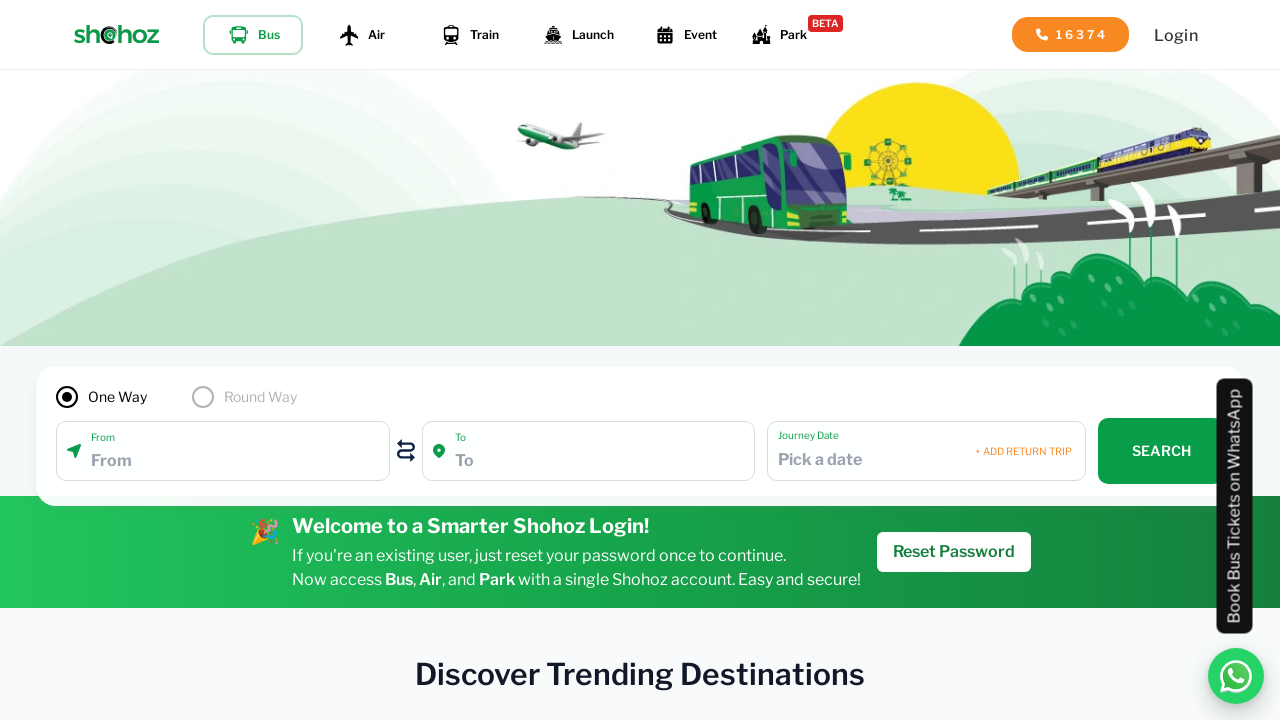

Moved mouse to hover over Privacy Policy link at (1110, 360) on xpath=//a[contains(text(),'Privacy Policy')]
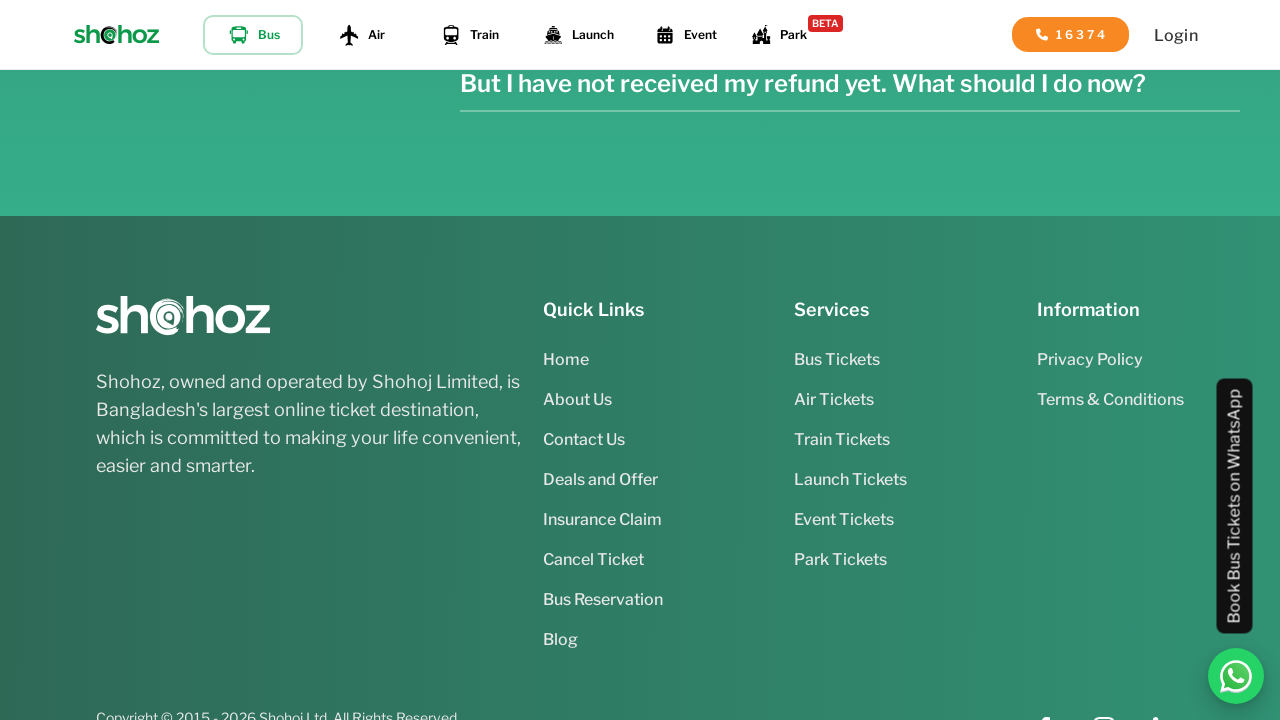

Waited 2 seconds for hover effects to be visible
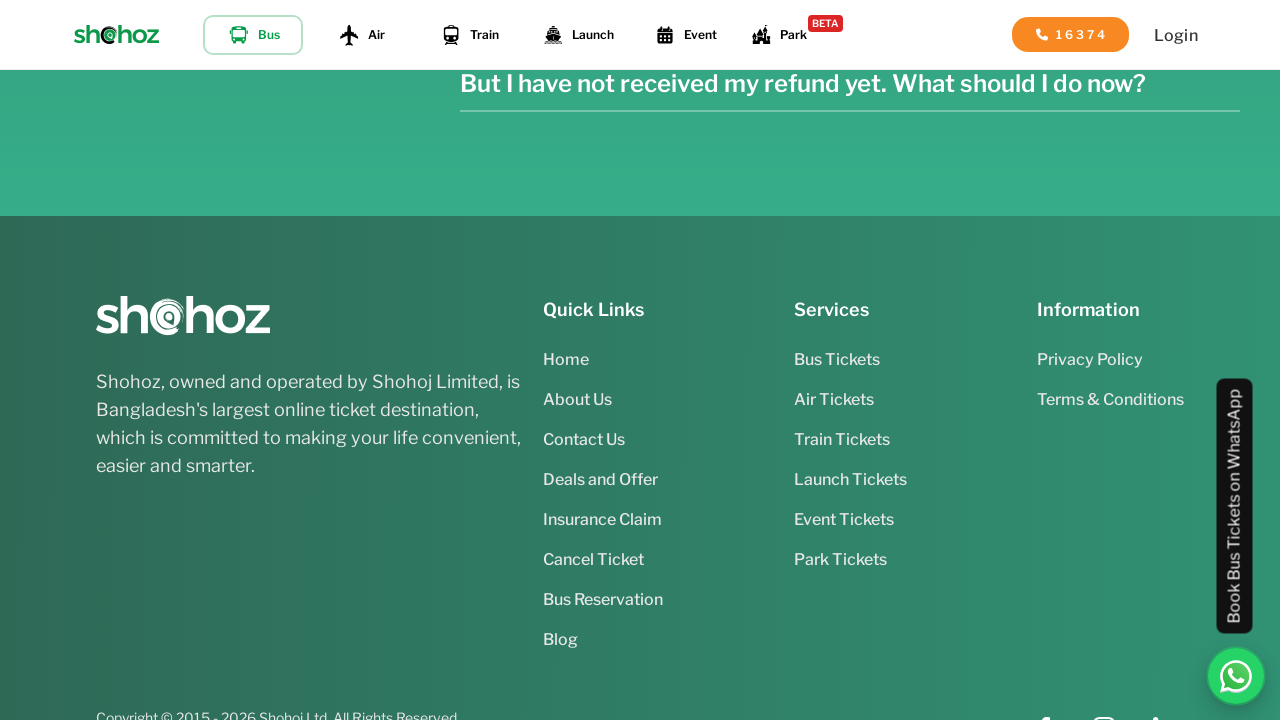

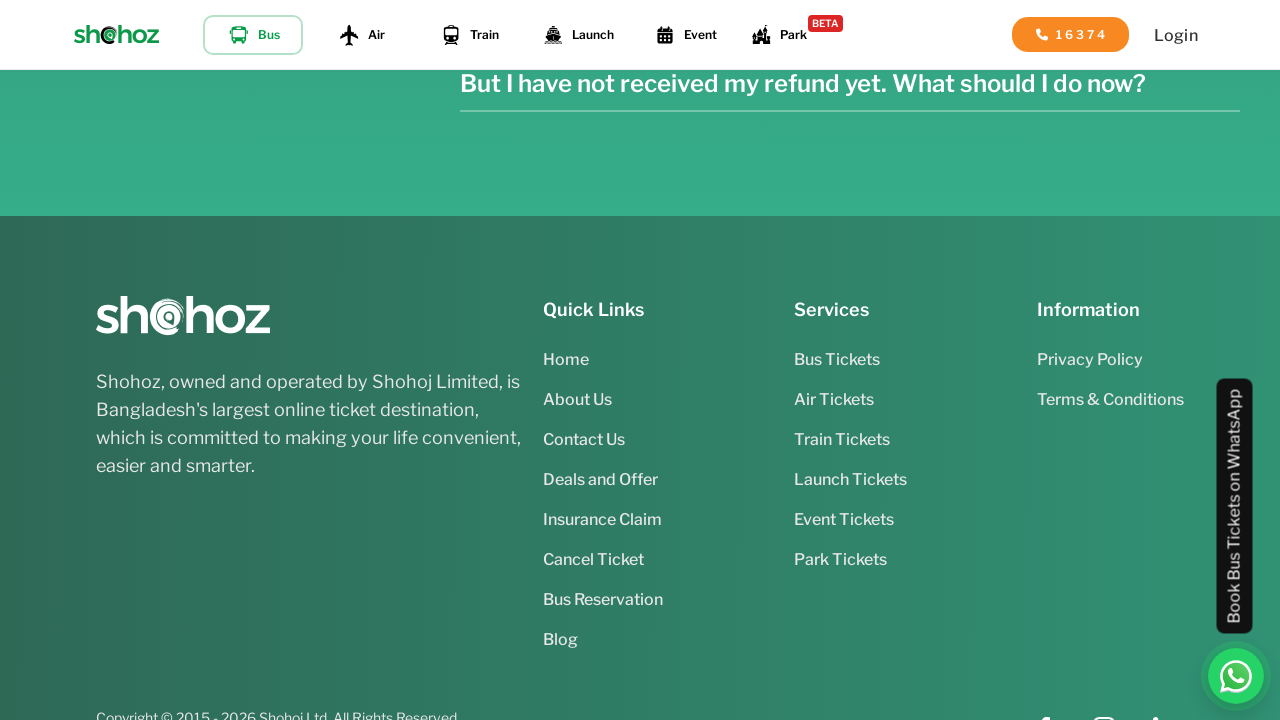